Tests a sign-up form with dynamic attributes by filling username, password, confirm password, and email fields, then clicking the Sign Up button and verifying the confirmation message appears.

Starting URL: https://v1.training-support.net/selenium/dynamic-attributes

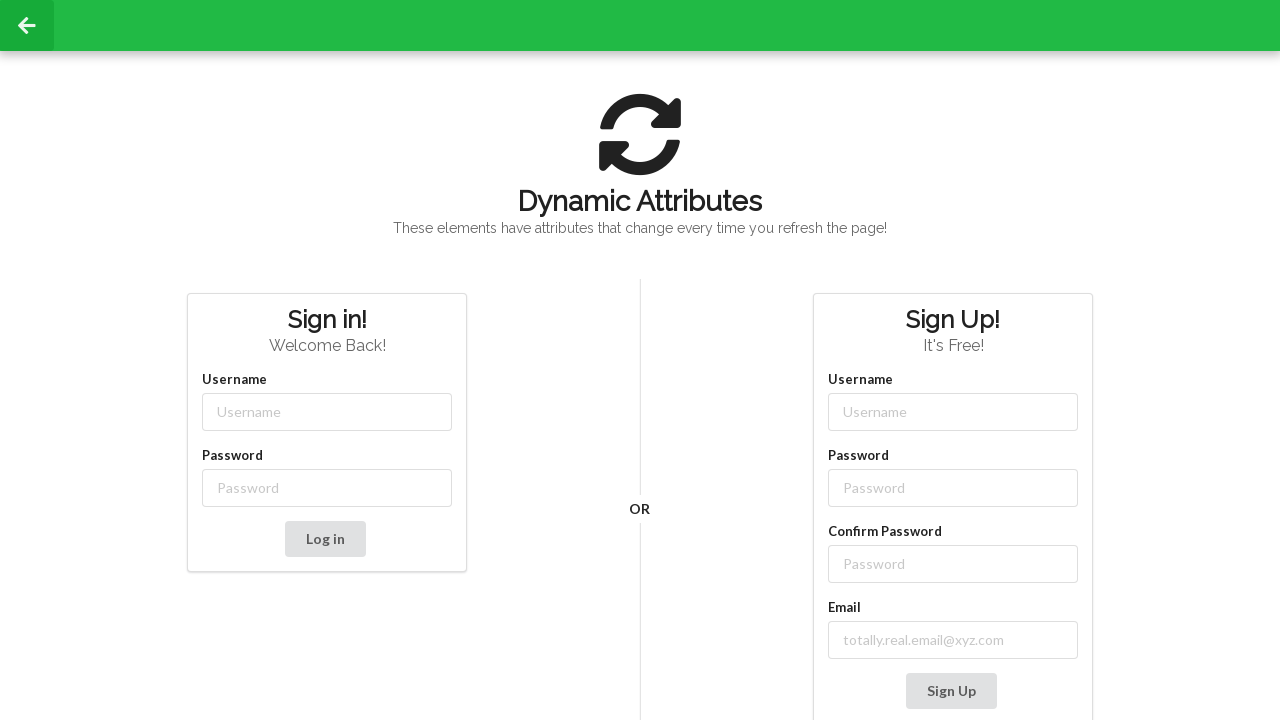

Filled username field with 'TestUser847' using partial class match on input[class*='-username']
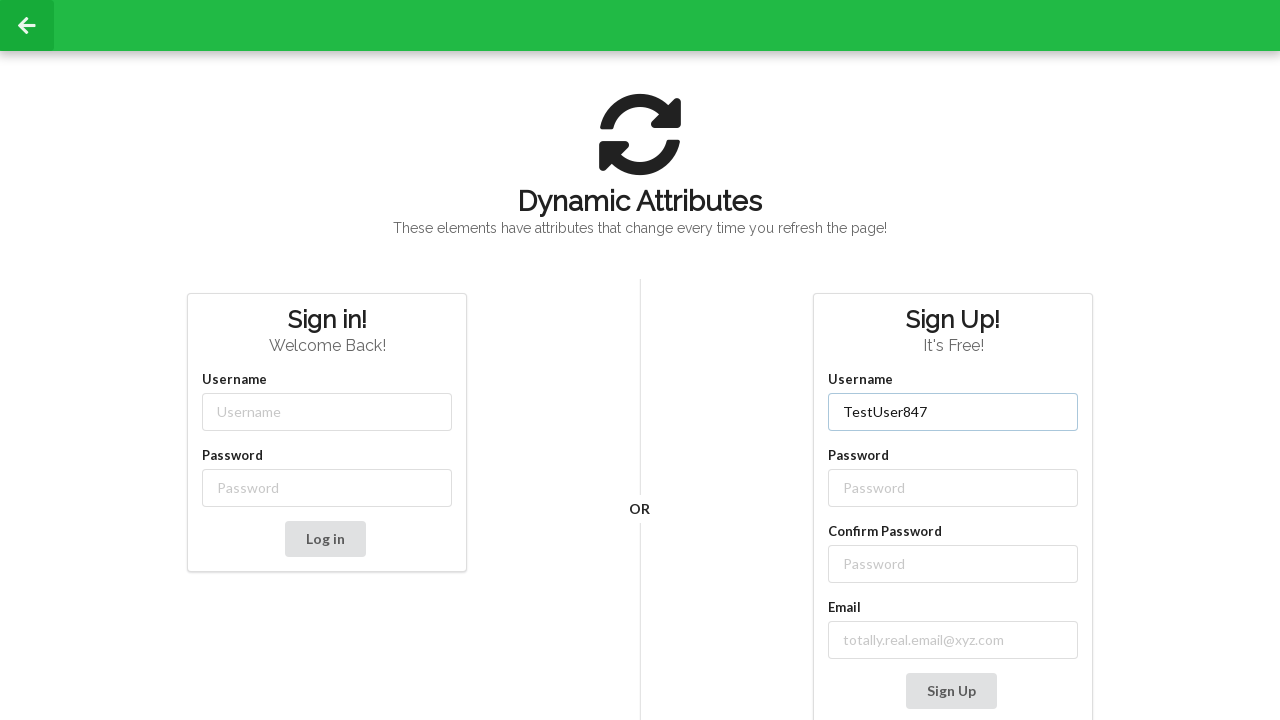

Filled password field with 'SecurePass123' using partial class match on input[class*='-password']
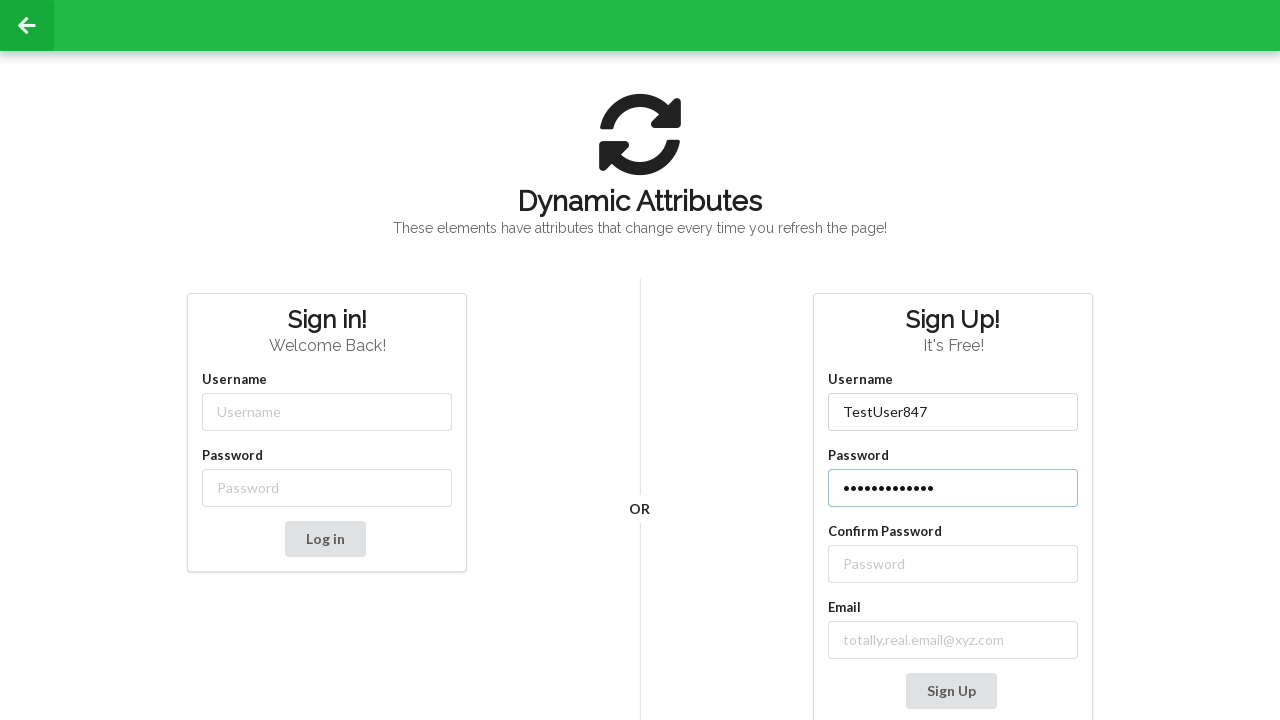

Filled confirm password field with 'SecurePass123' using XPath sibling selector on xpath=//label[text()='Confirm Password']/following-sibling::input
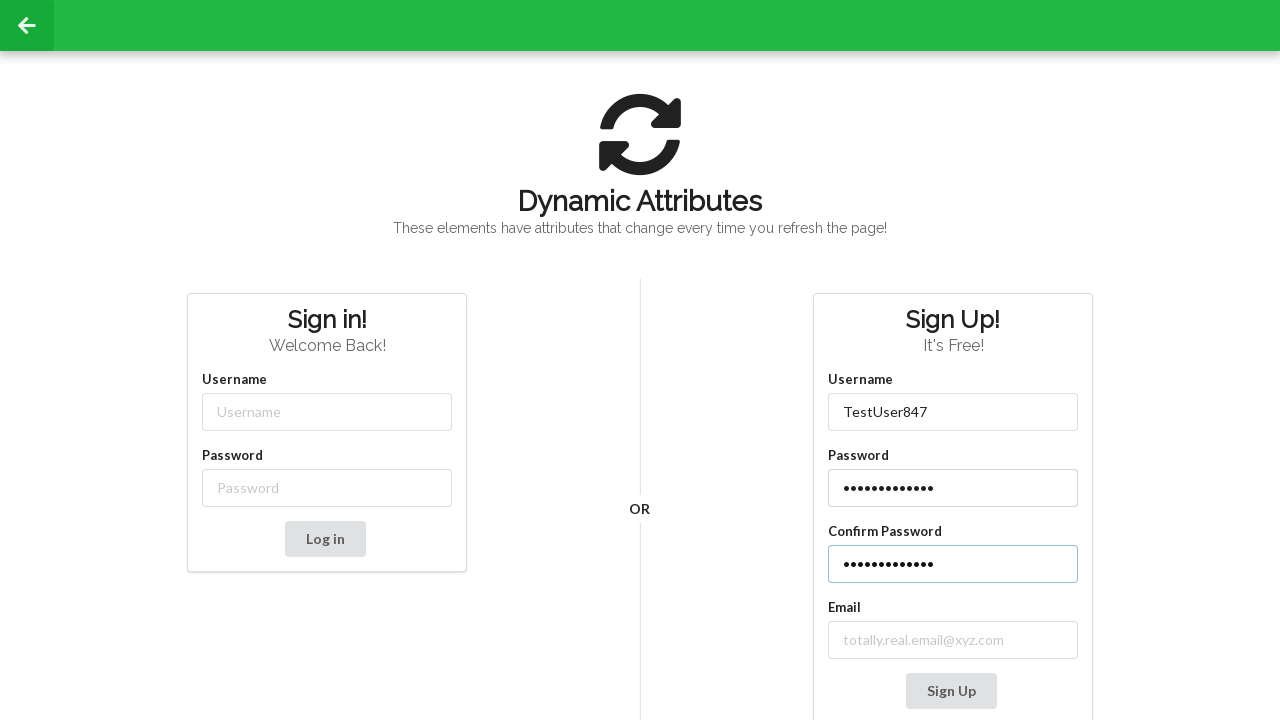

Filled email field with 'newuser847@testmail.com' using XPath containing text on xpath=//label[contains(text(), 'mail')]/following-sibling::input
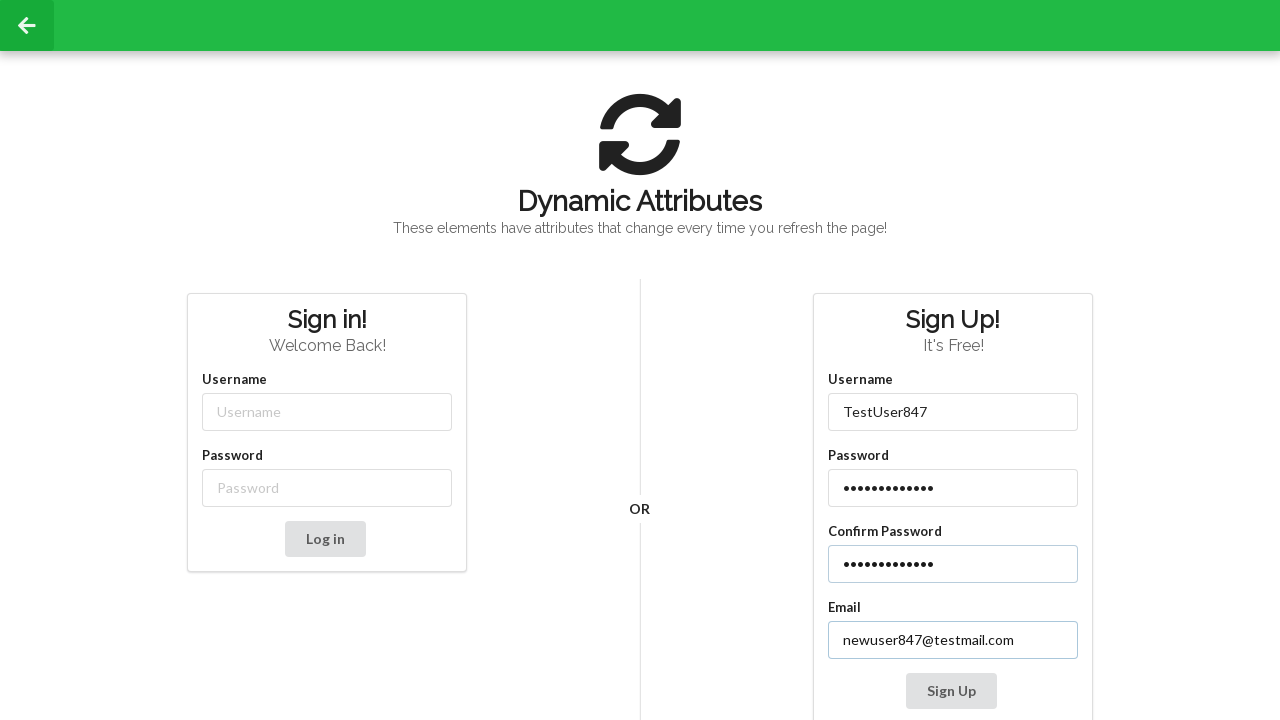

Clicked Sign Up button to submit the form at (951, 691) on xpath=//button[contains(text(), 'Sign Up')]
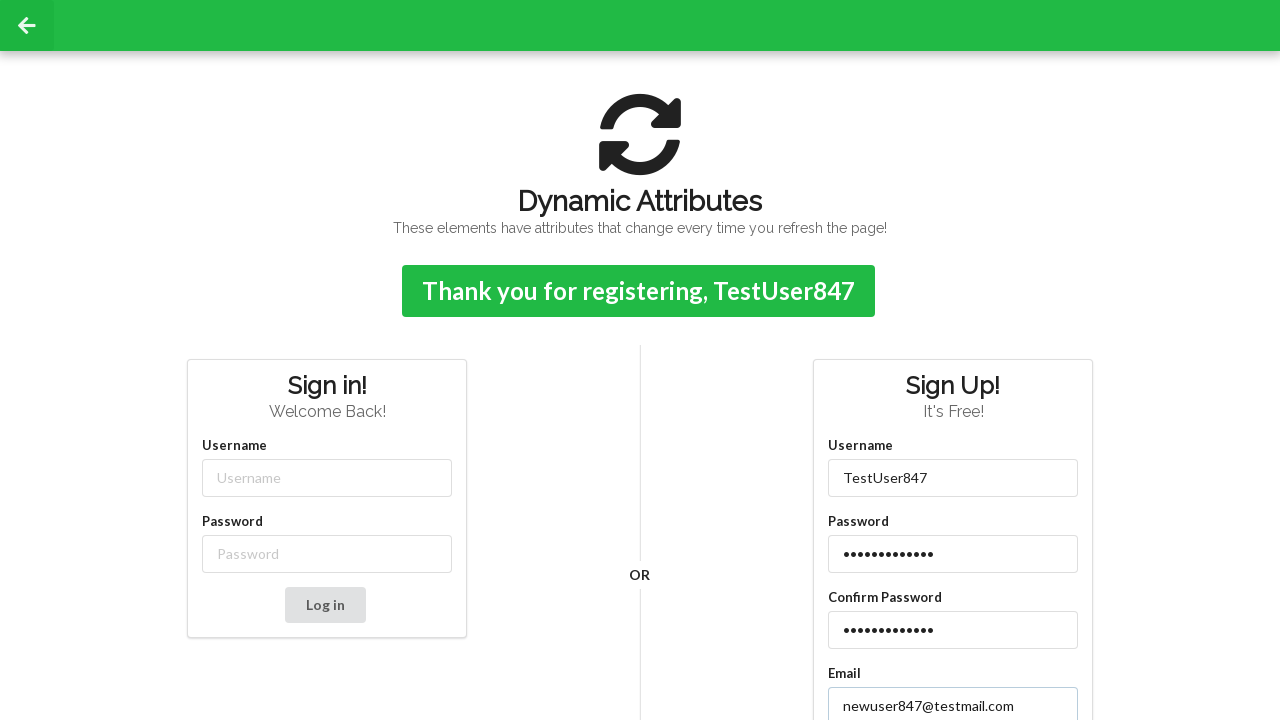

Confirmation message appeared after form submission
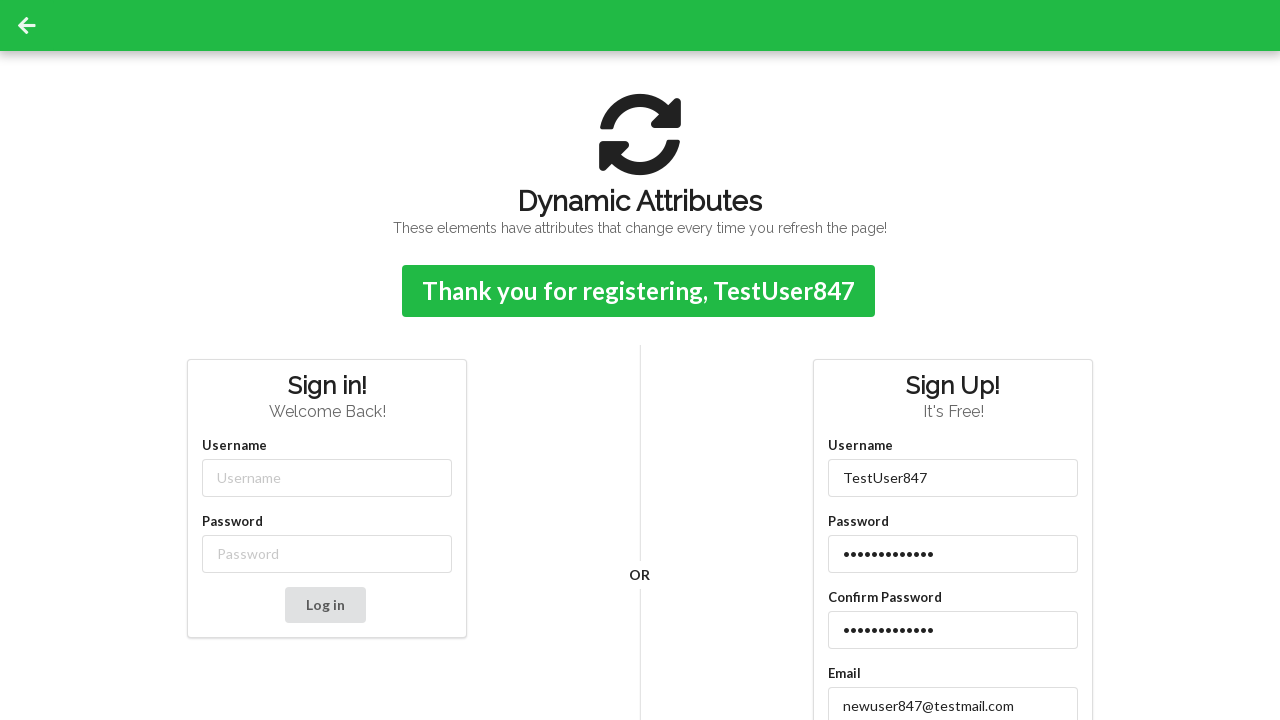

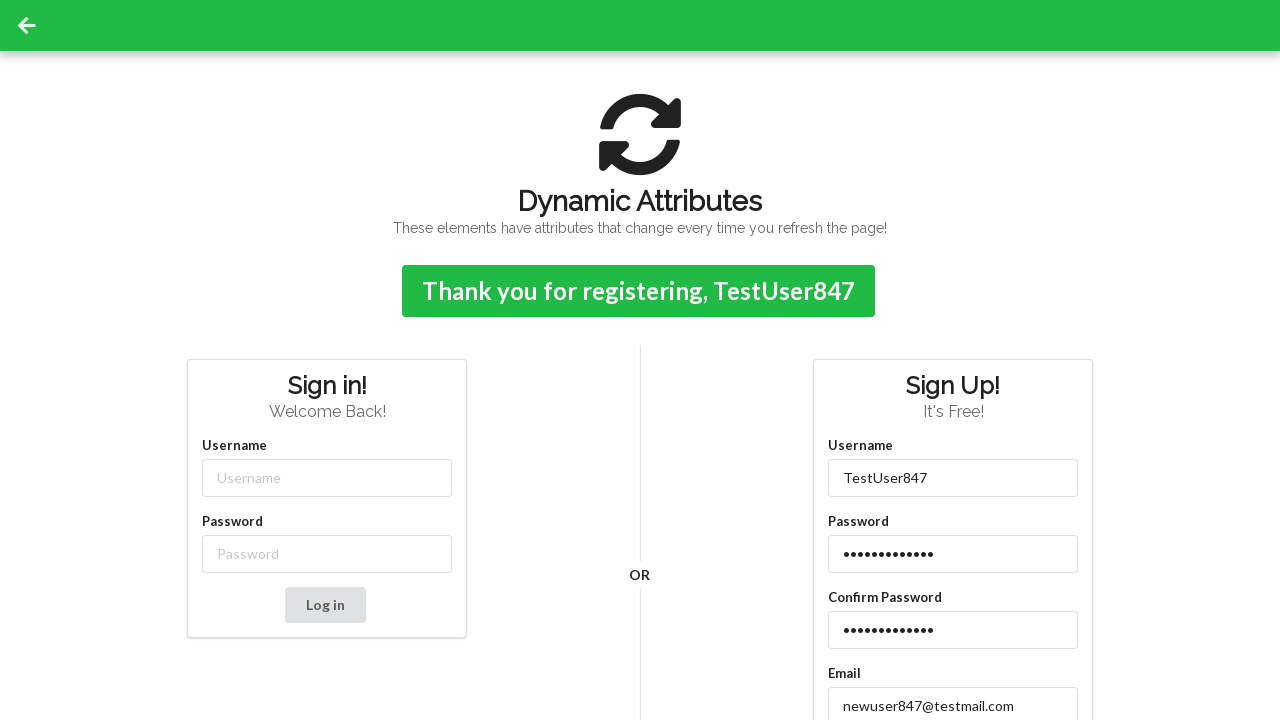